Tests a form that requires reading an attribute value from an element, performing a mathematical calculation, and submitting the result along with checkbox and radio button selections.

Starting URL: http://suninjuly.github.io/get_attribute.html

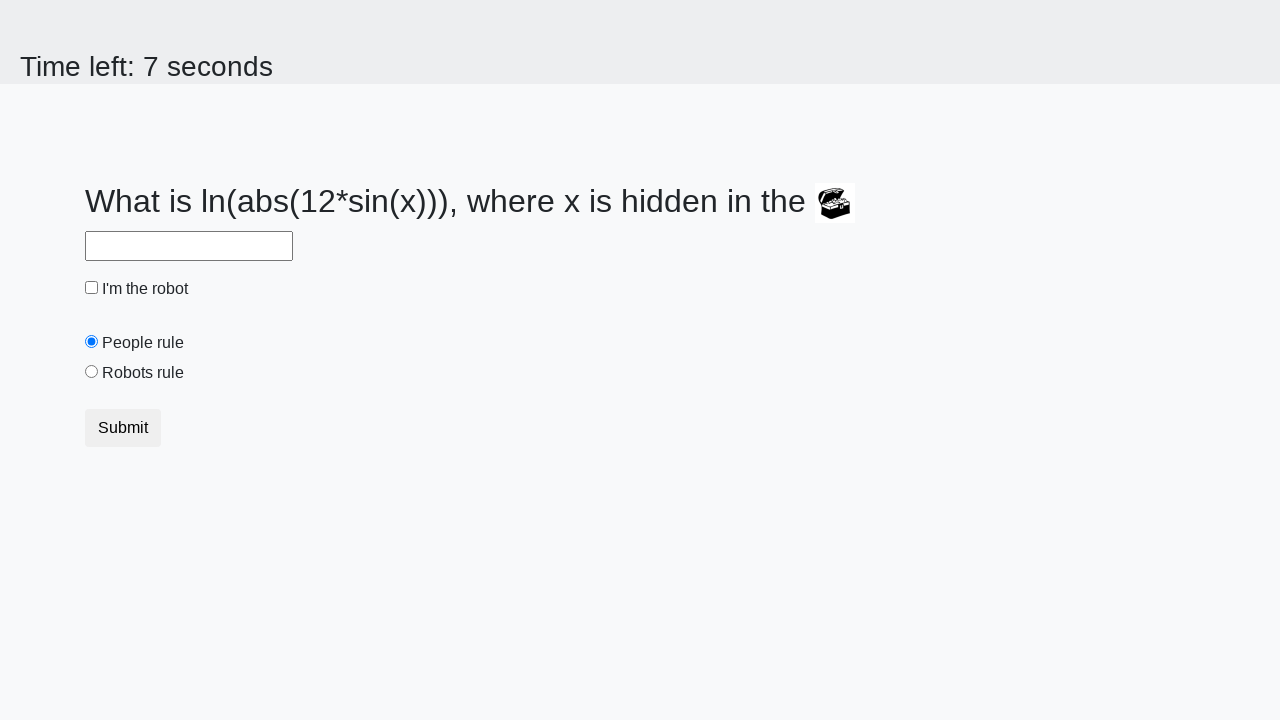

Located treasure element
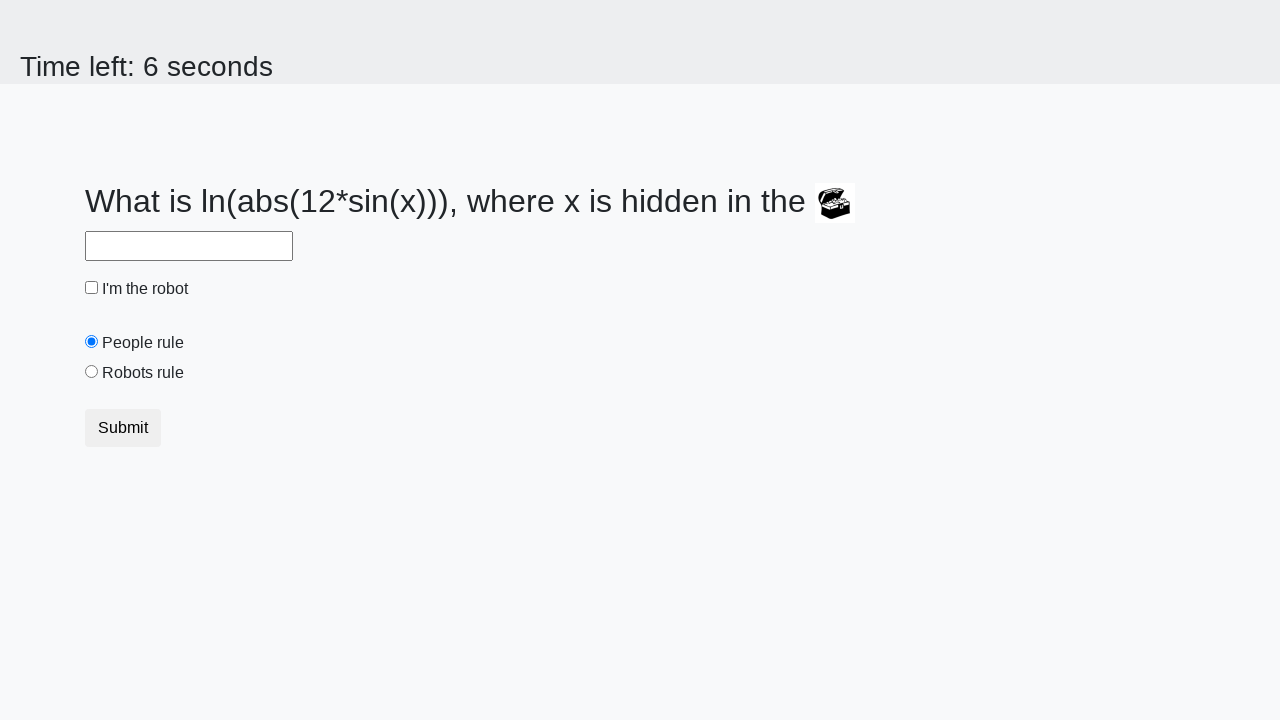

Retrieved valuex attribute from treasure element: 144
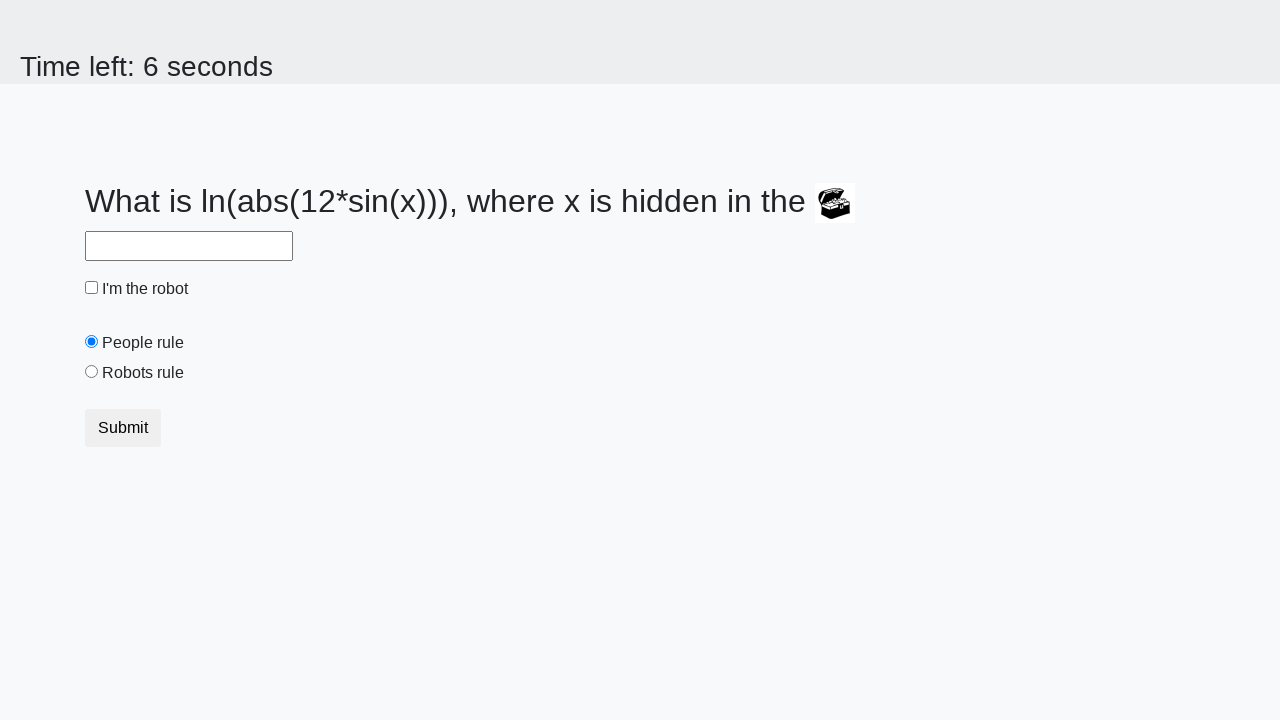

Calculated answer using formula: 1.7736394770599349
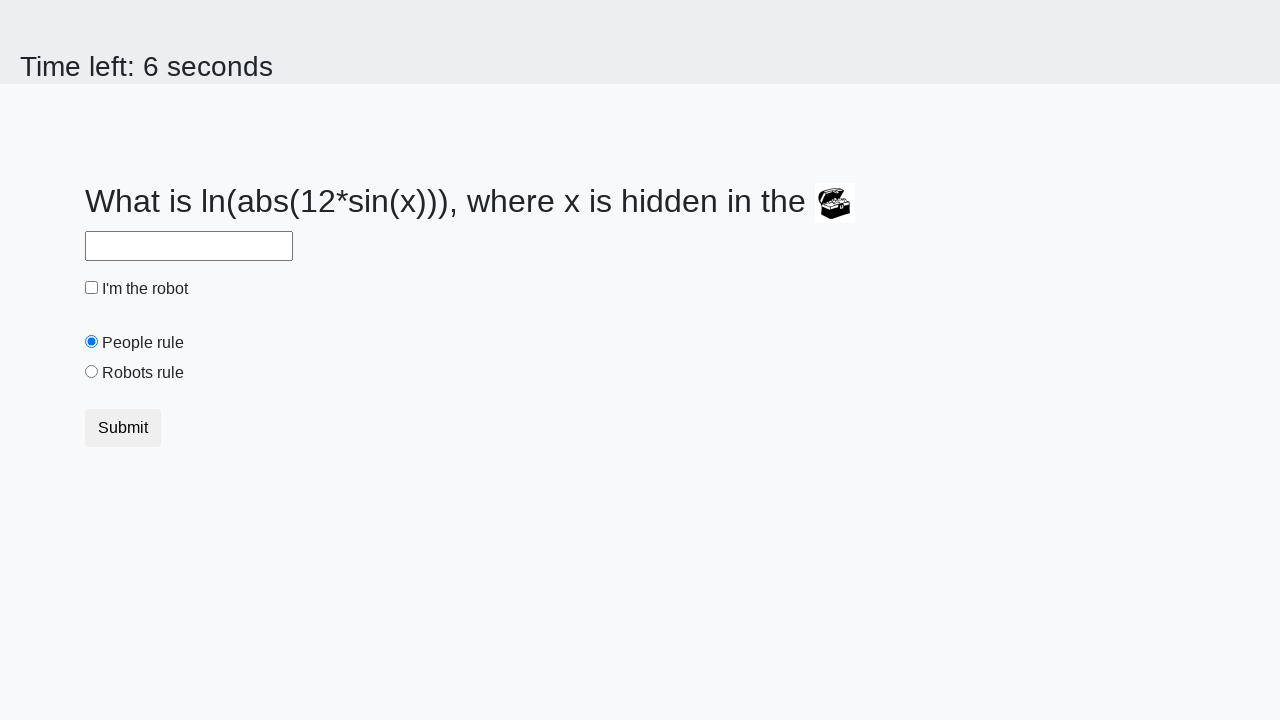

Filled answer field with calculated value: 1.7736394770599349 on #answer
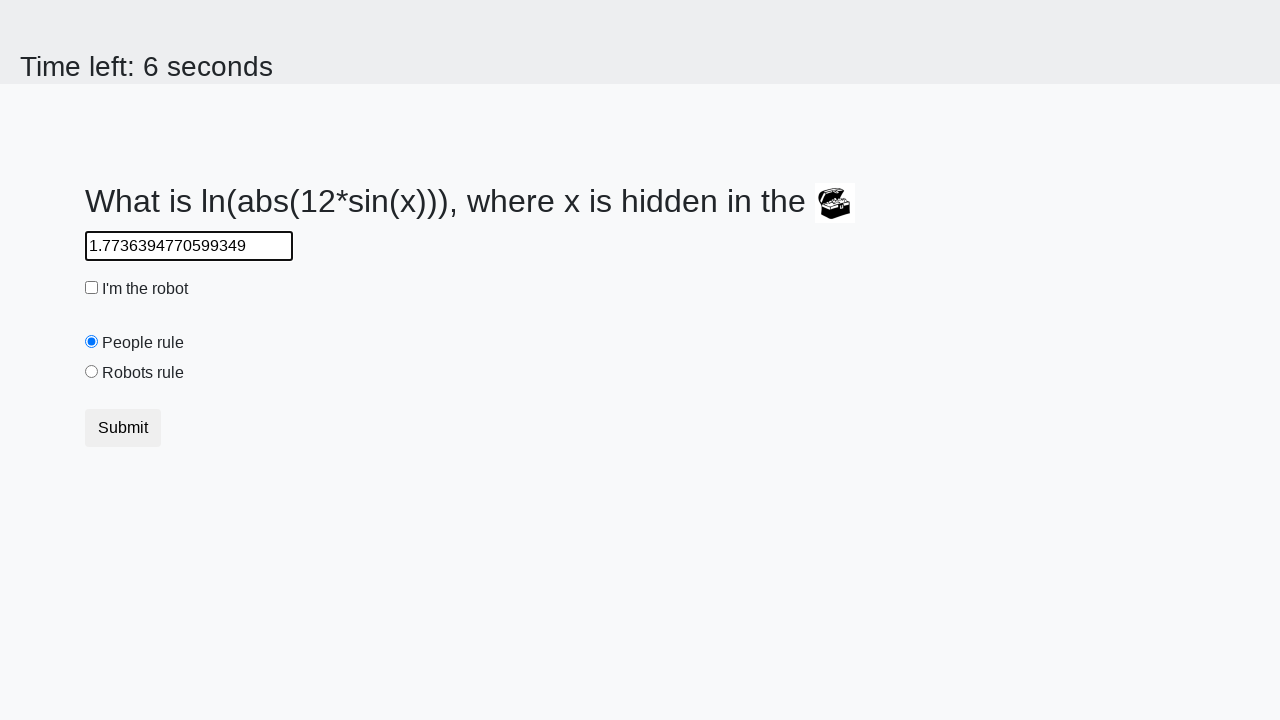

Checked the robot checkbox at (92, 288) on #robotCheckbox
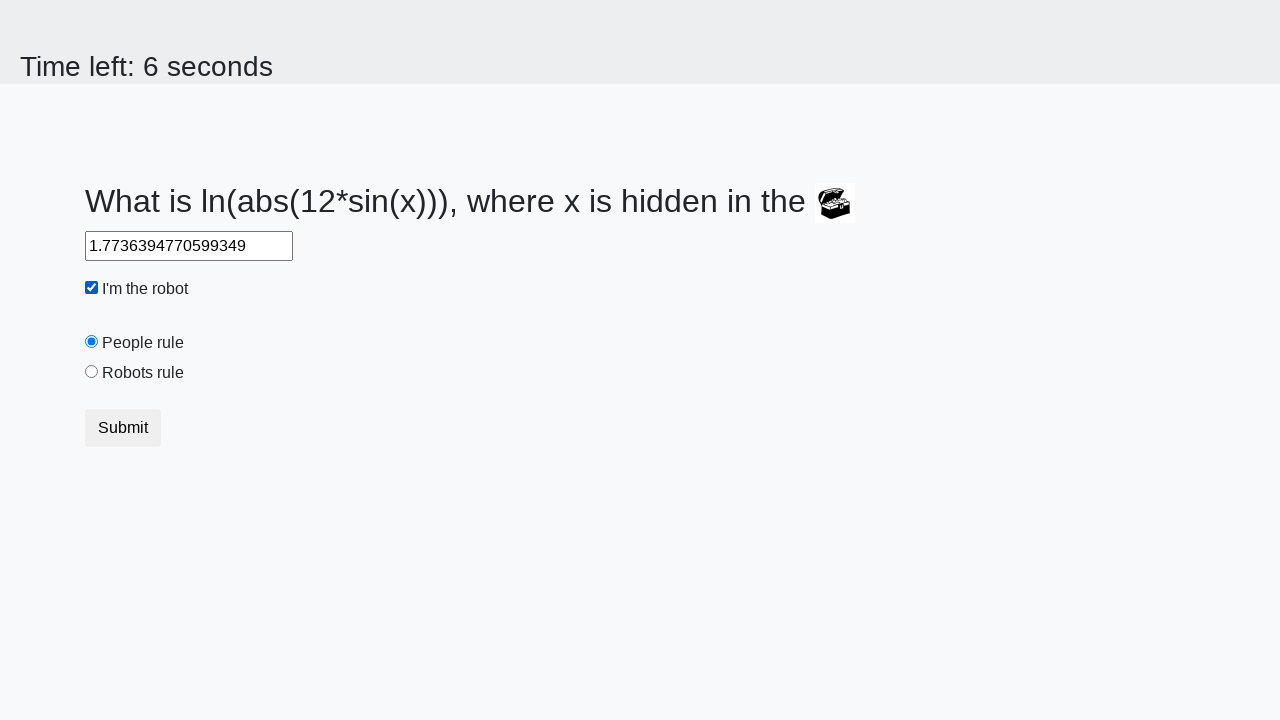

Selected the robots rule radio button at (92, 372) on #robotsRule
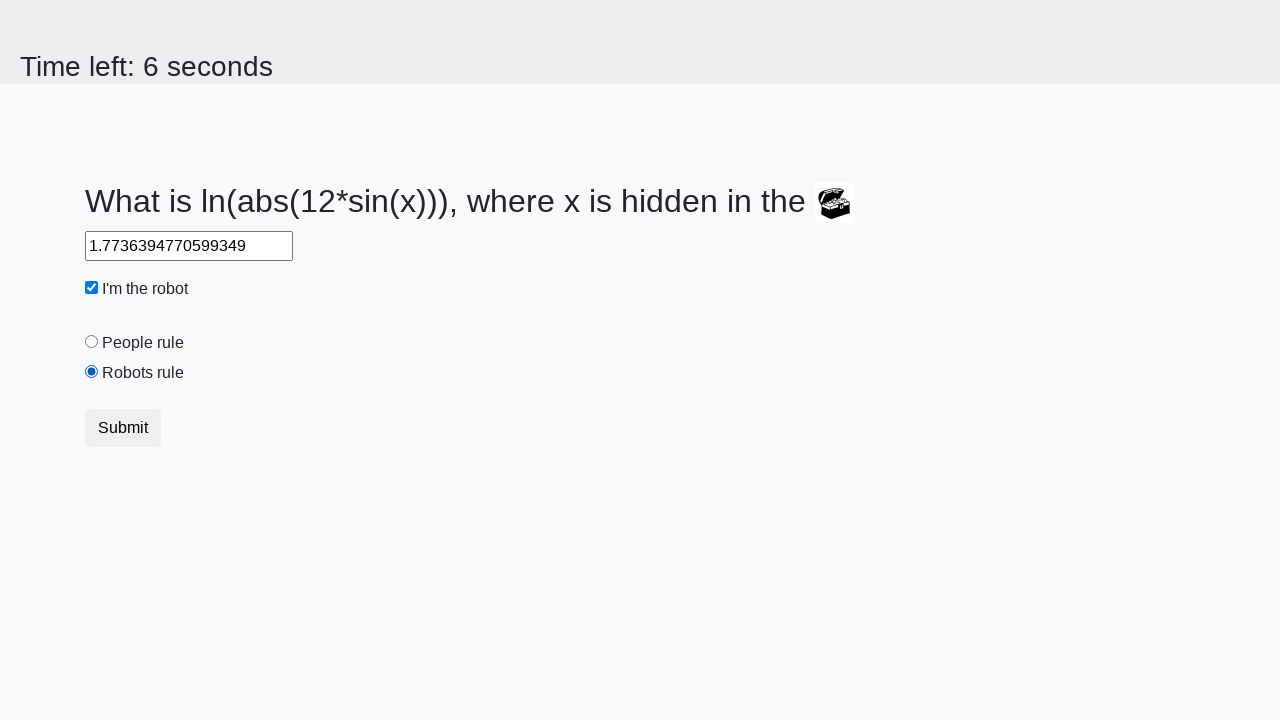

Clicked the submit button at (123, 428) on button.btn
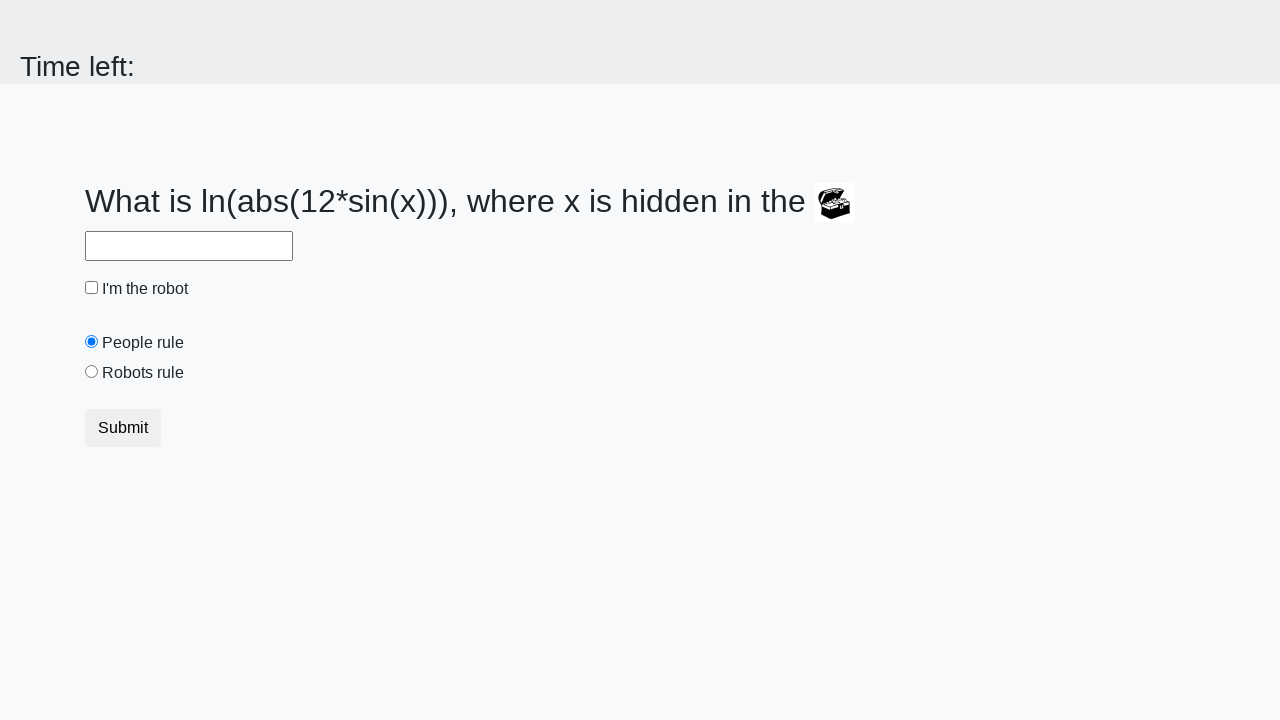

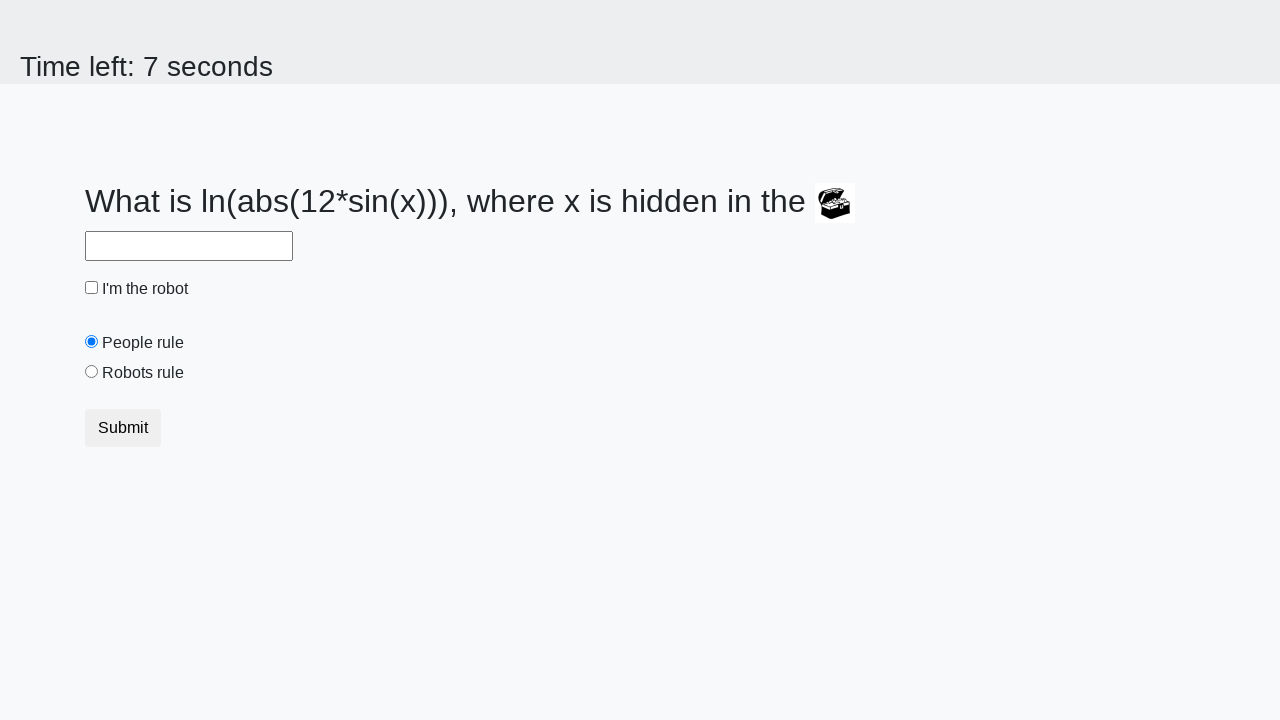